Tests right-click (context menu) functionality by right-clicking a button and verifying the confirmation message appears

Starting URL: https://demoqa.com/buttons

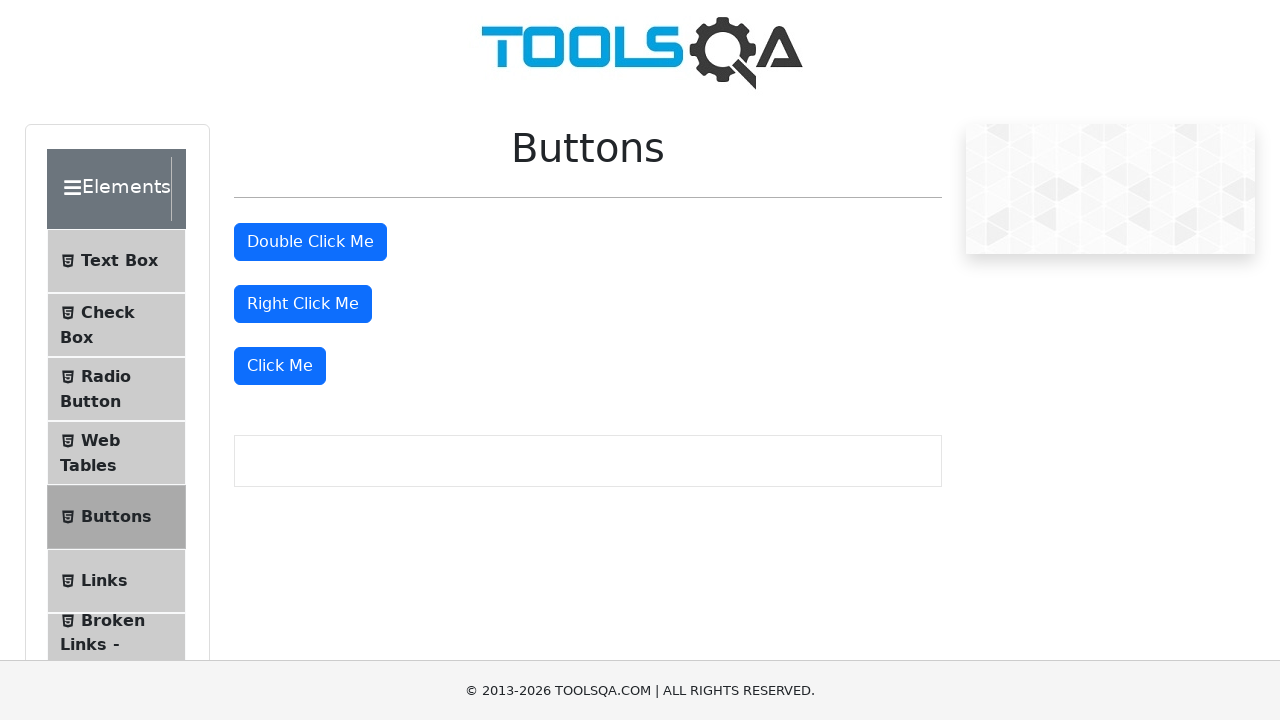

Navigated to https://demoqa.com/buttons
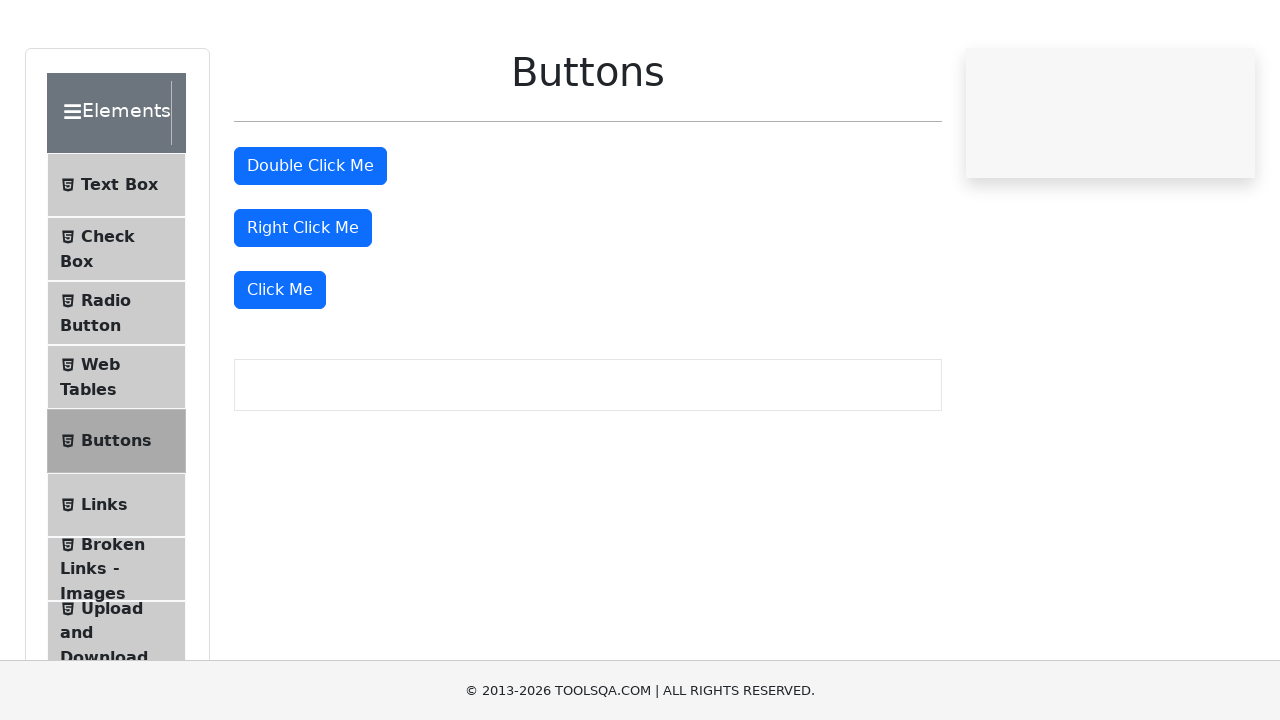

Right-clicked the 'Right Click Me' button at (303, 304) on #rightClickBtn
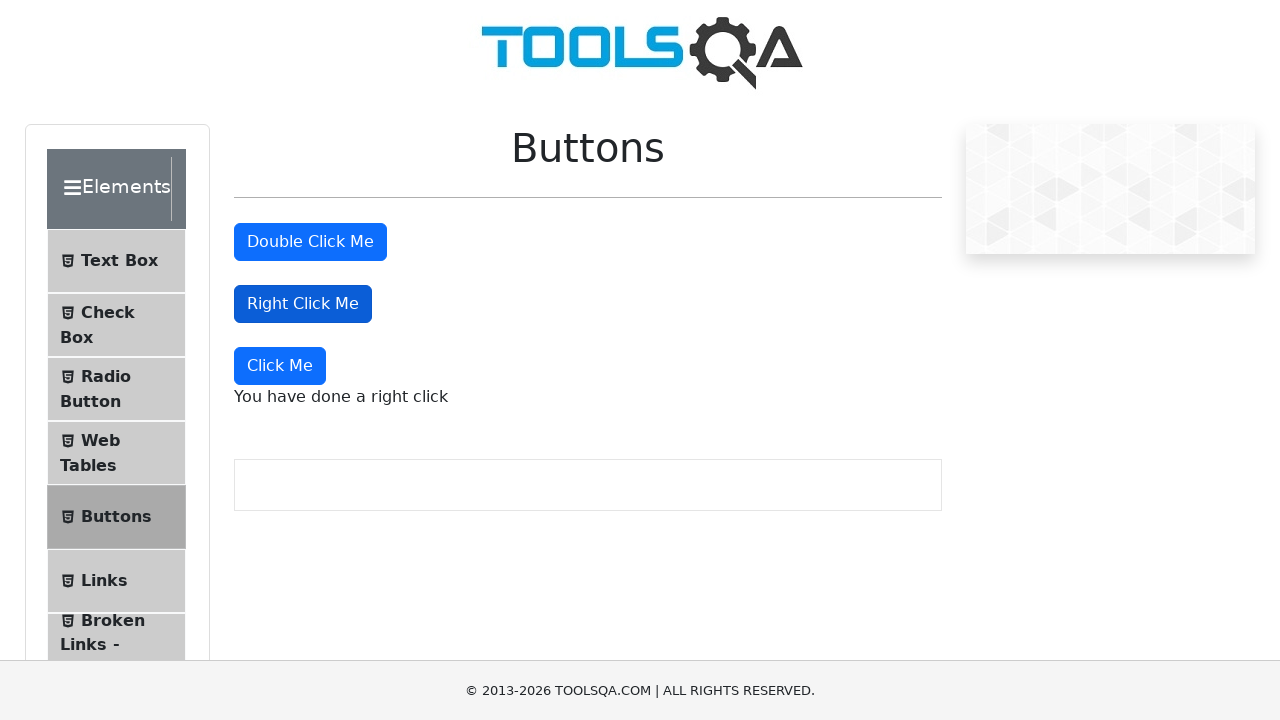

Right-click context menu message element became visible
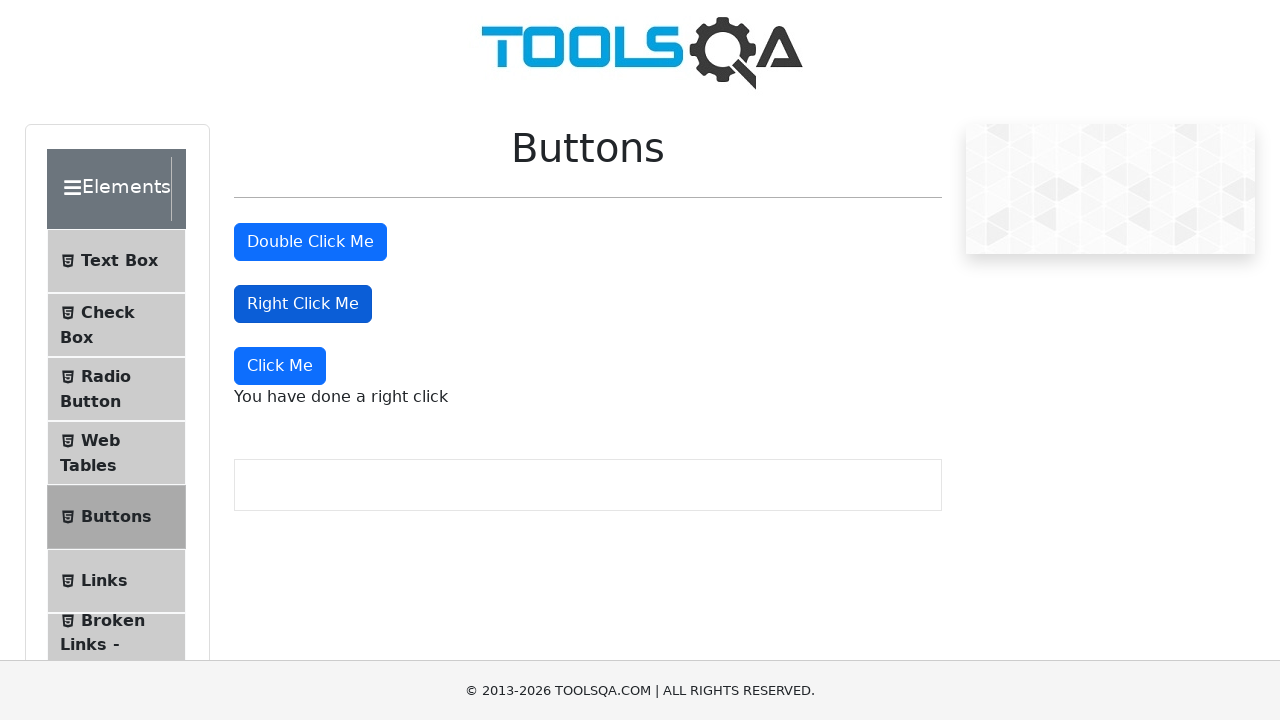

Retrieved text content from right-click message element
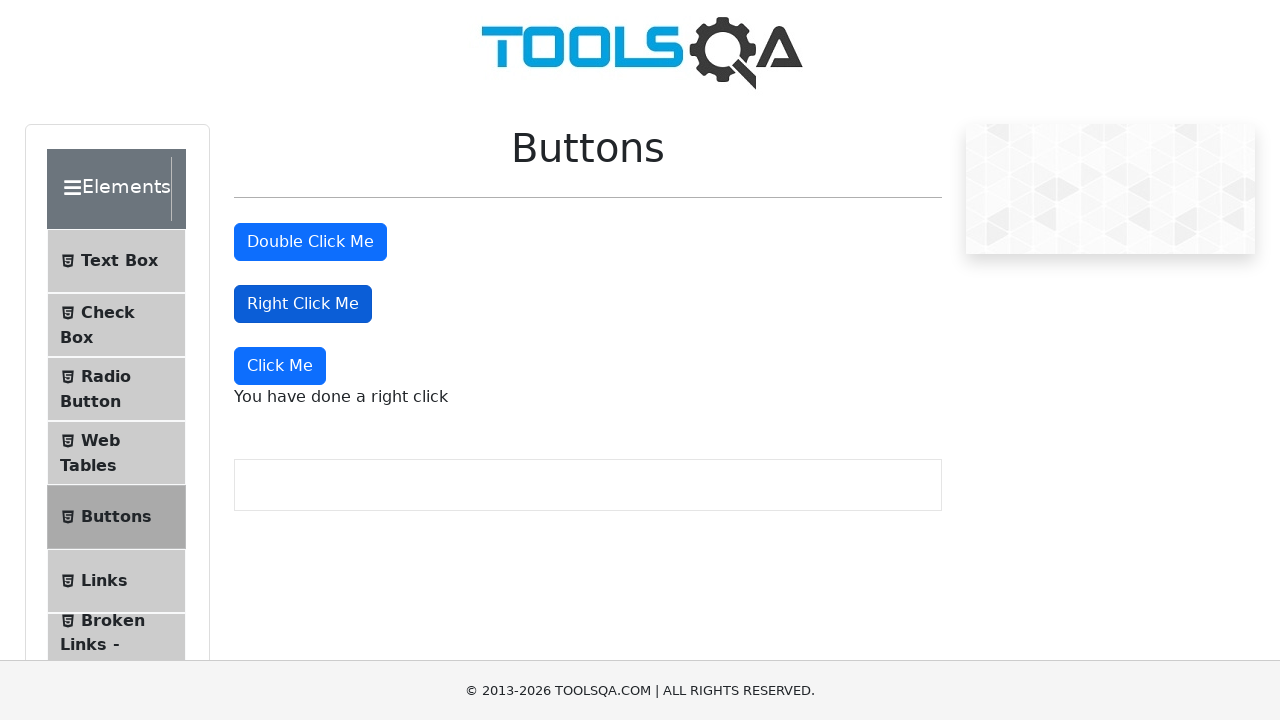

Verified confirmation message: 'You have done a right click'
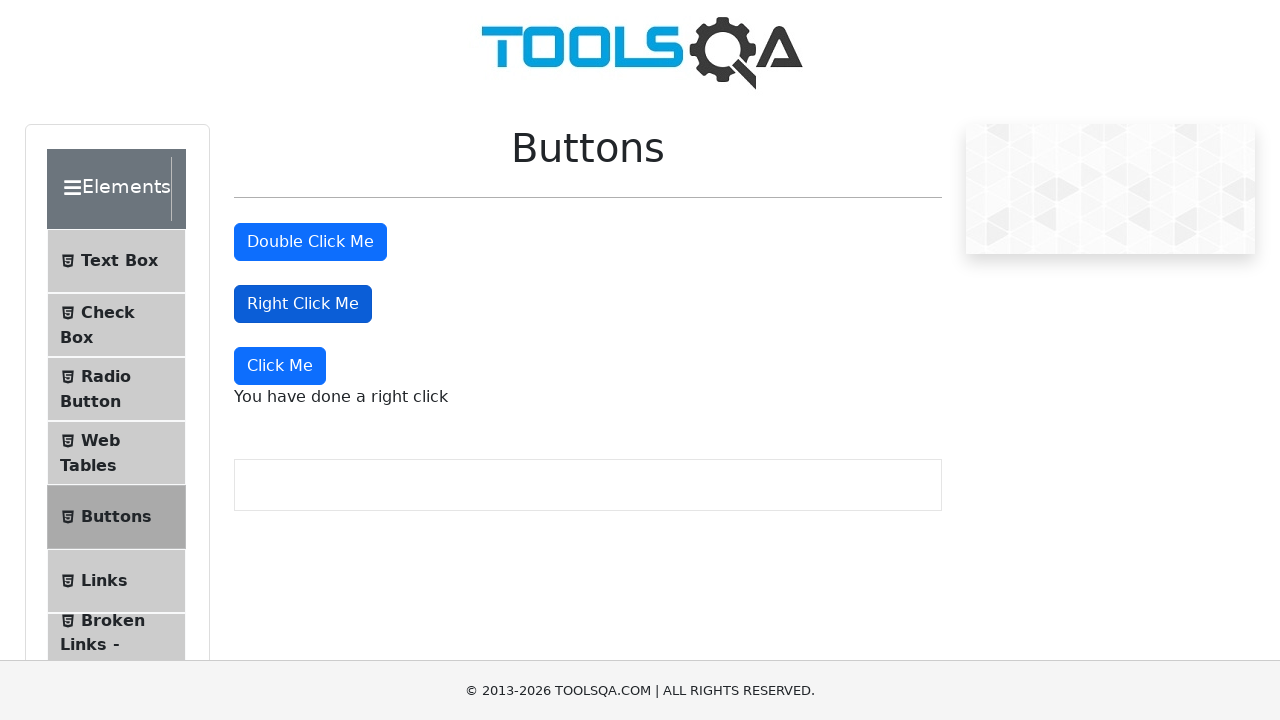

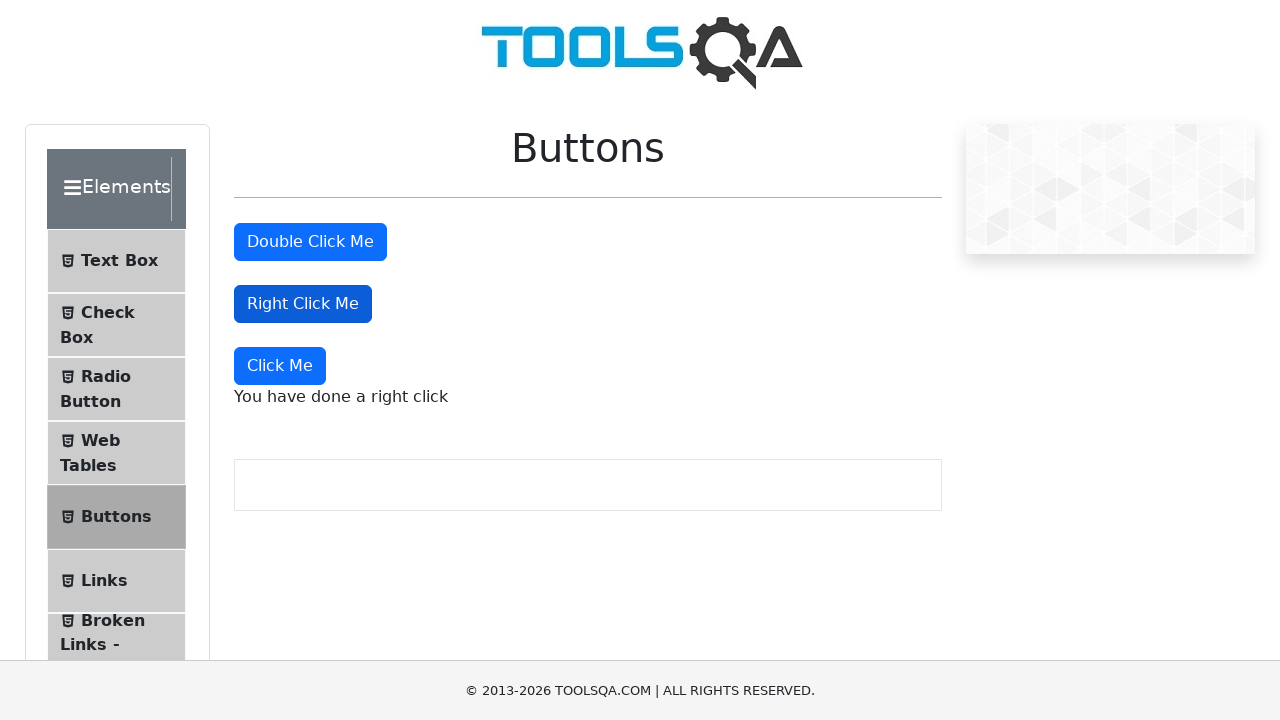